Tests jQuery custom dropdown selection by opening the dropdown and selecting different numeric values (5 and 15) from the list.

Starting URL: https://jqueryui.com/resources/demos/selectmenu/default.html

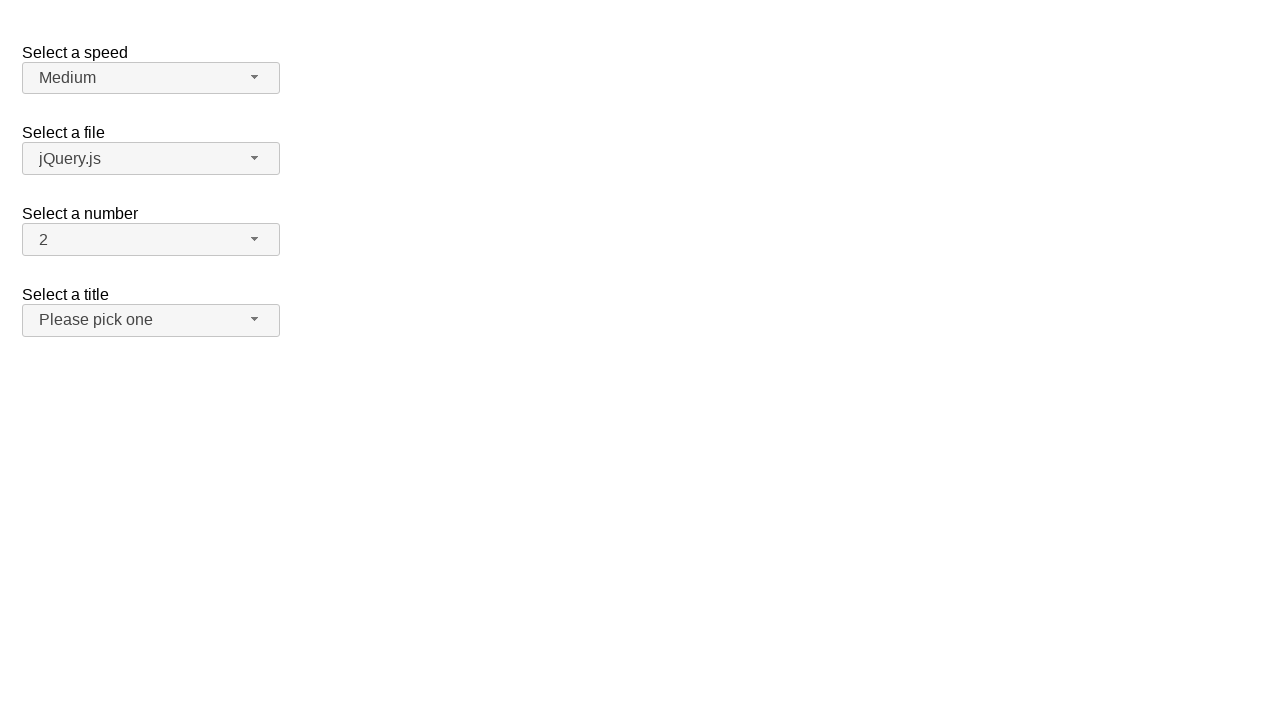

Clicked on number dropdown to open it at (151, 240) on span#number-button
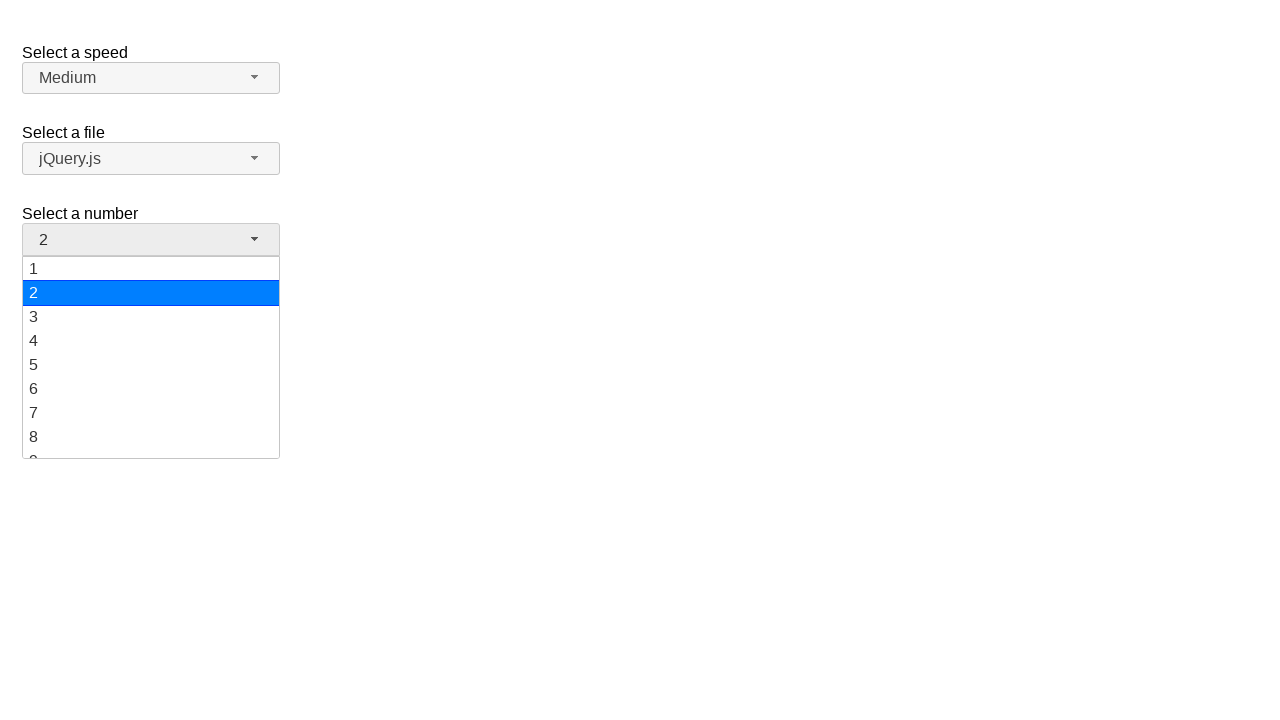

Dropdown items loaded and became visible
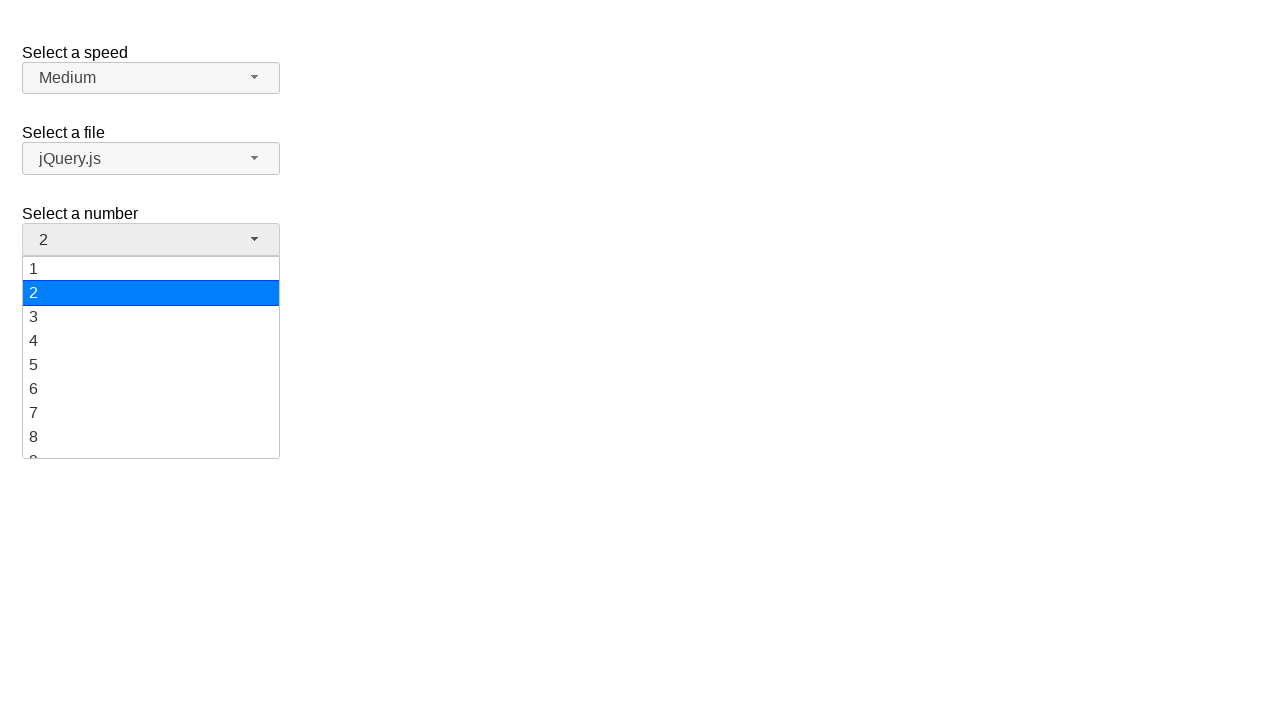

Selected value '5' from dropdown menu at (151, 365) on ul#number-menu li div >> nth=4
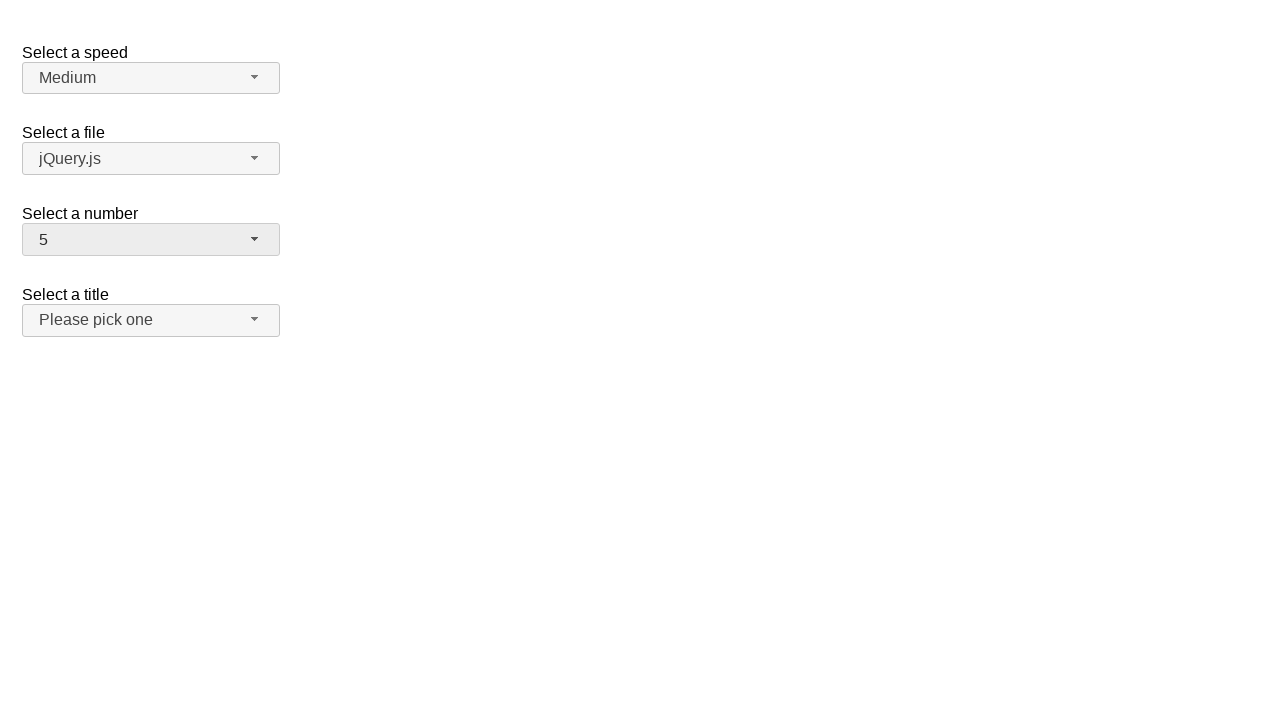

Waited for selection to register
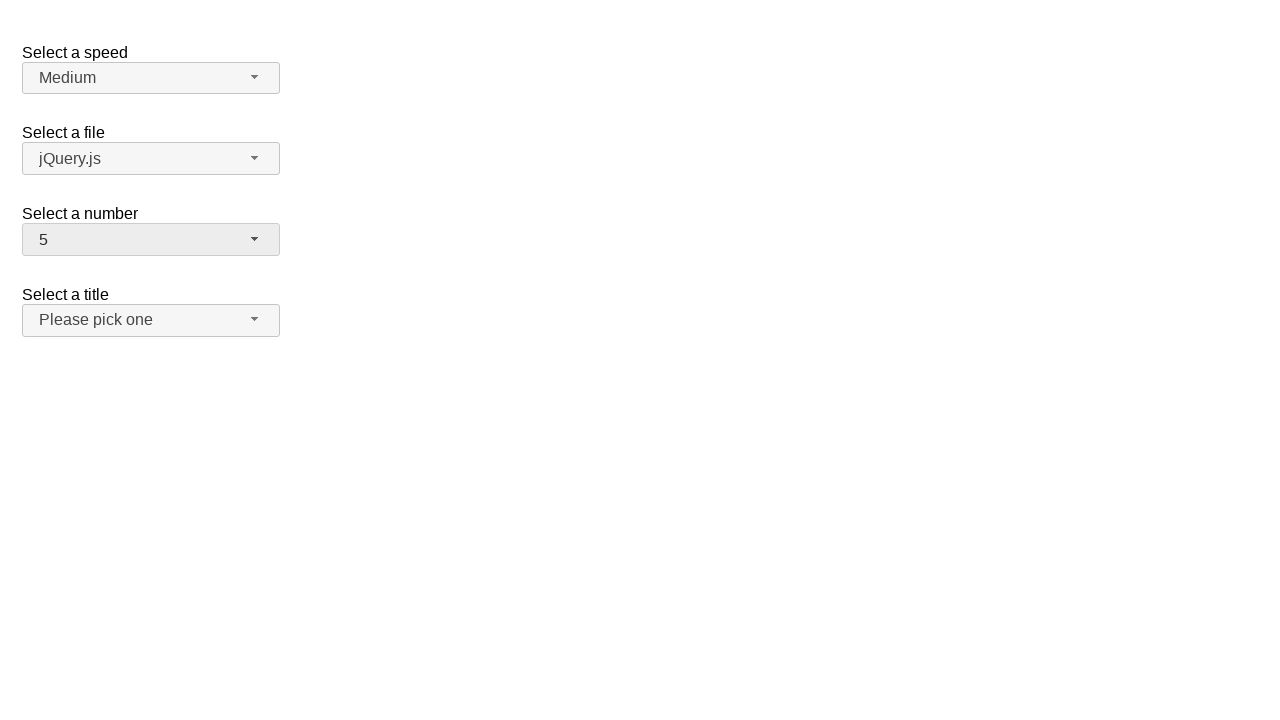

Clicked on number dropdown again to open it at (151, 240) on span#number-button
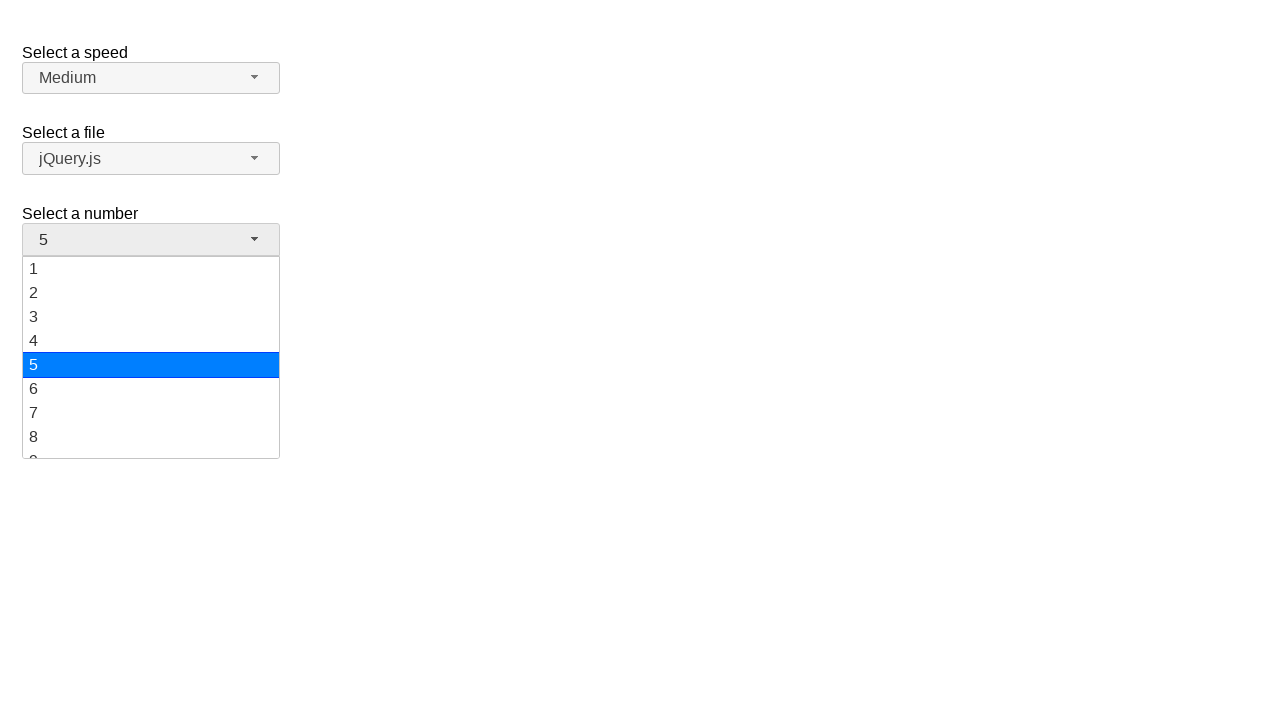

Dropdown items loaded again and became visible
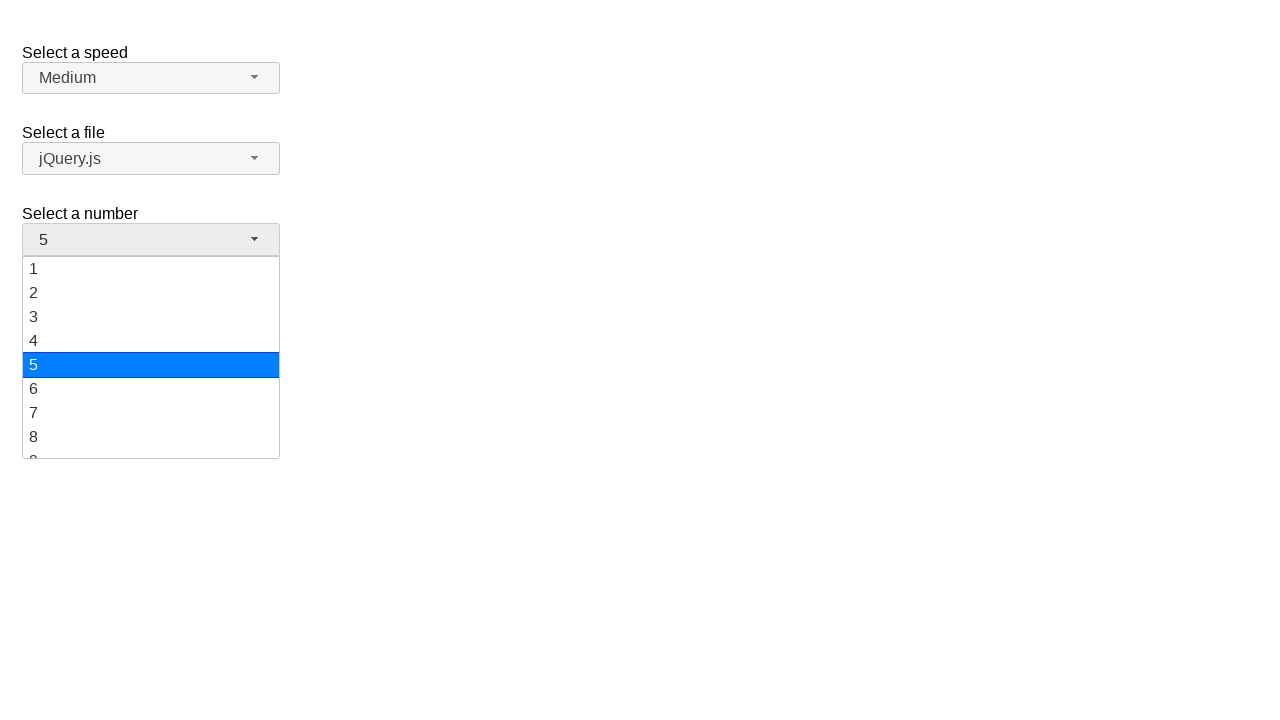

Selected value '15' from dropdown menu at (151, 357) on ul#number-menu li div >> nth=14
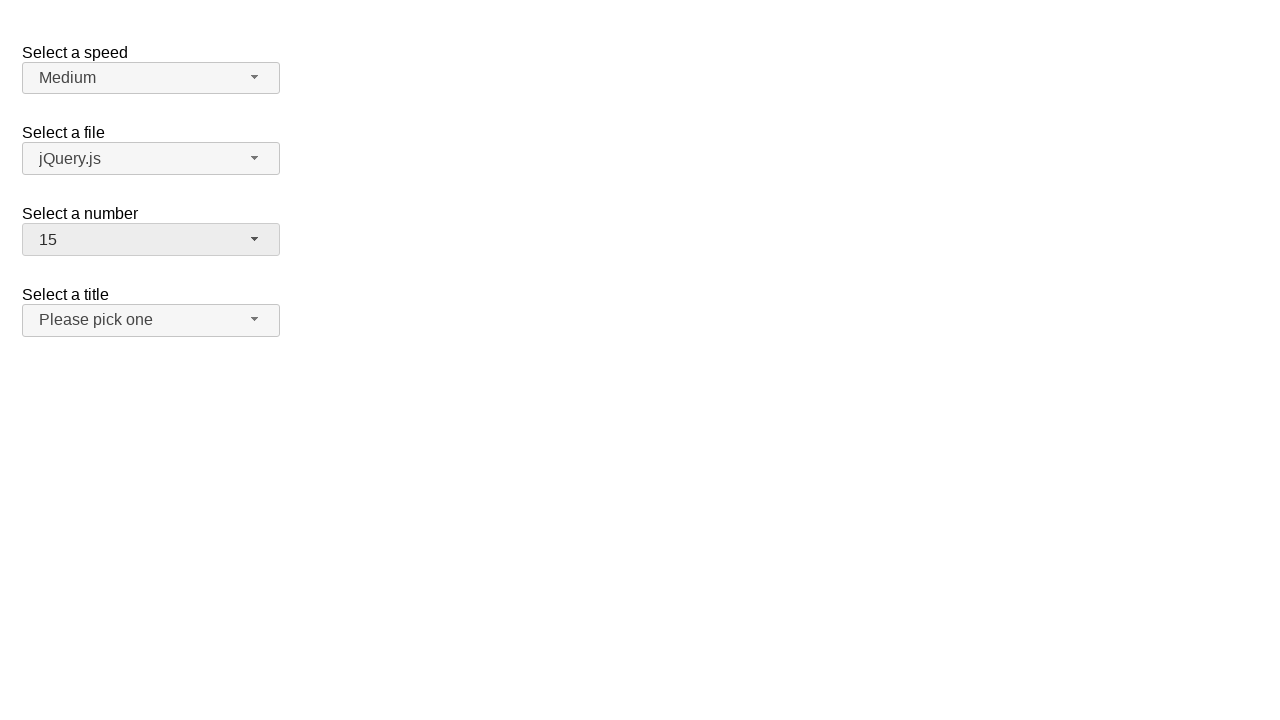

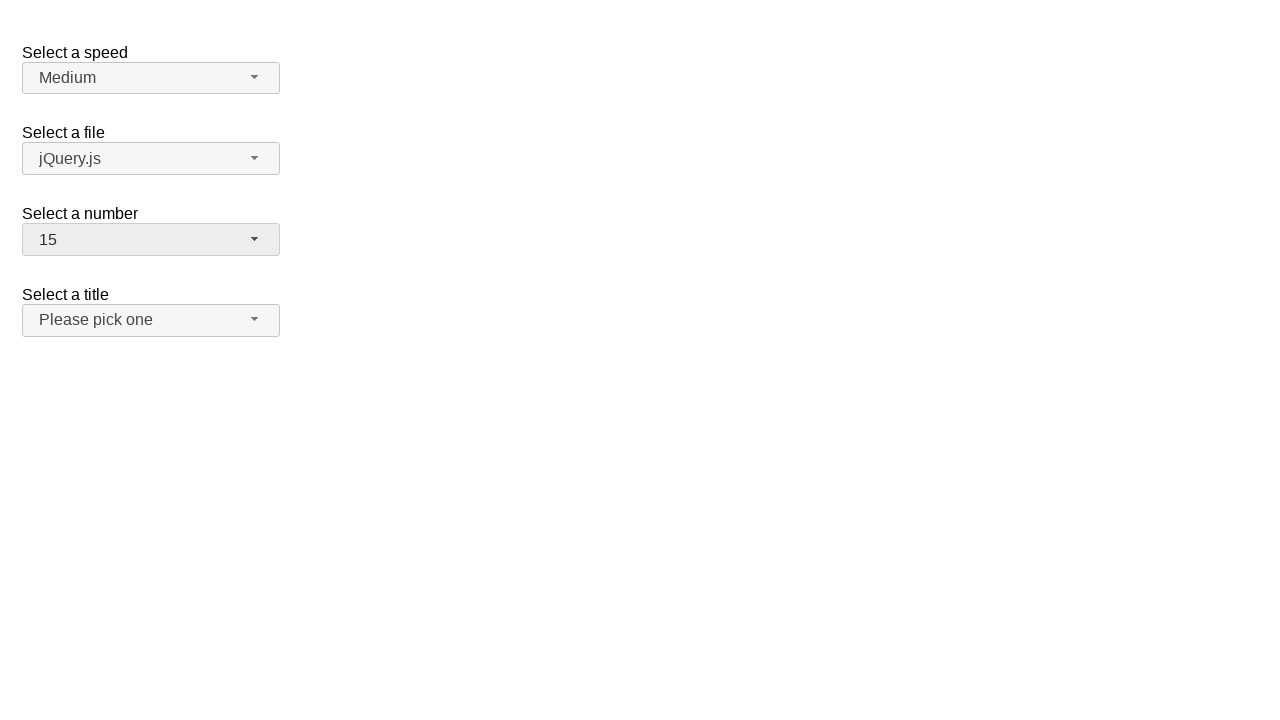